Tests e-commerce shopping flow by adding specific vegetables (Cucumber, Brocolli, Cauliflower) to cart, proceeding to checkout, and applying a promo code to verify discount functionality.

Starting URL: https://rahulshettyacademy.com/seleniumPractise/#/

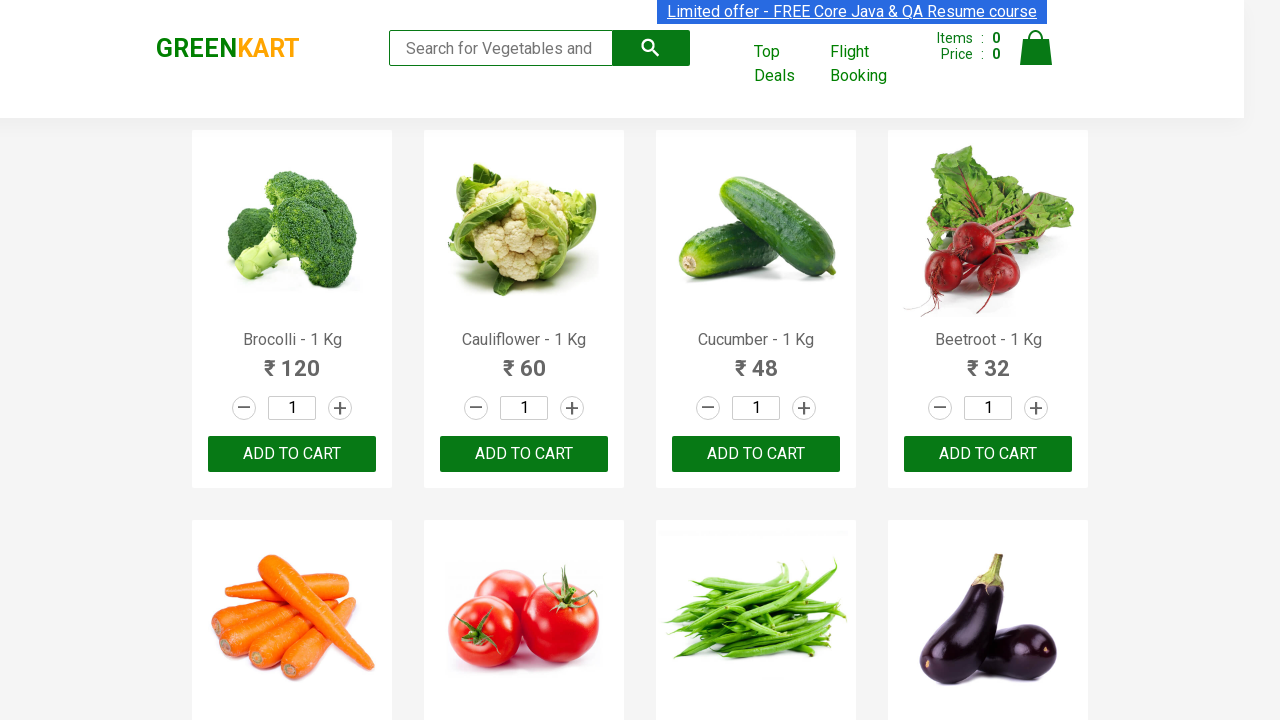

Waited for product list to load
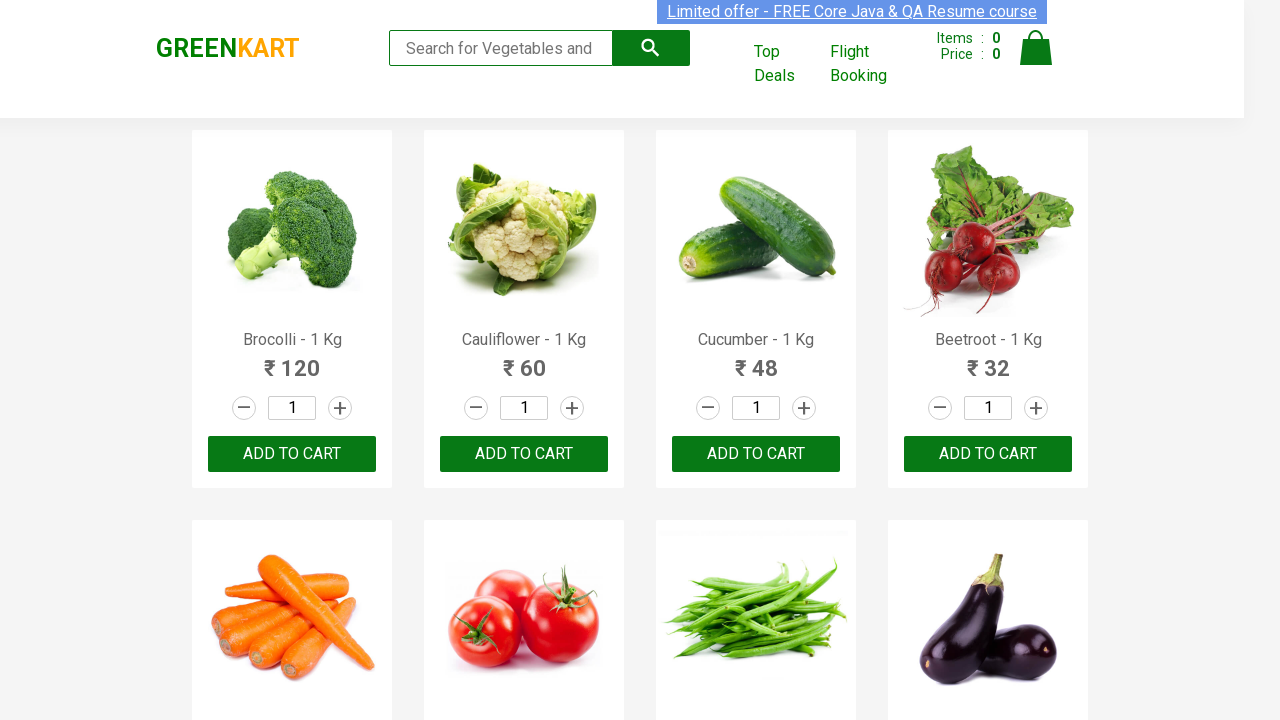

Retrieved all product name elements
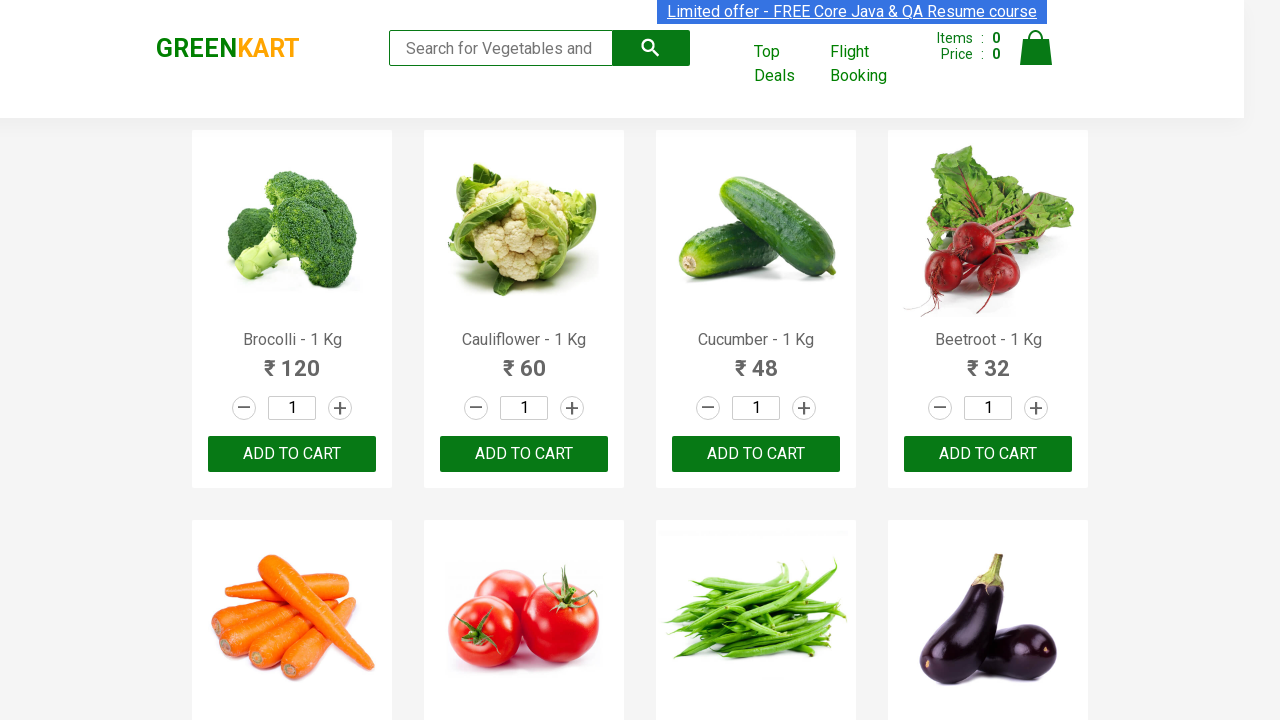

Added Brocolli to cart at (292, 454) on xpath=//div[@class='product-action']/button >> nth=0
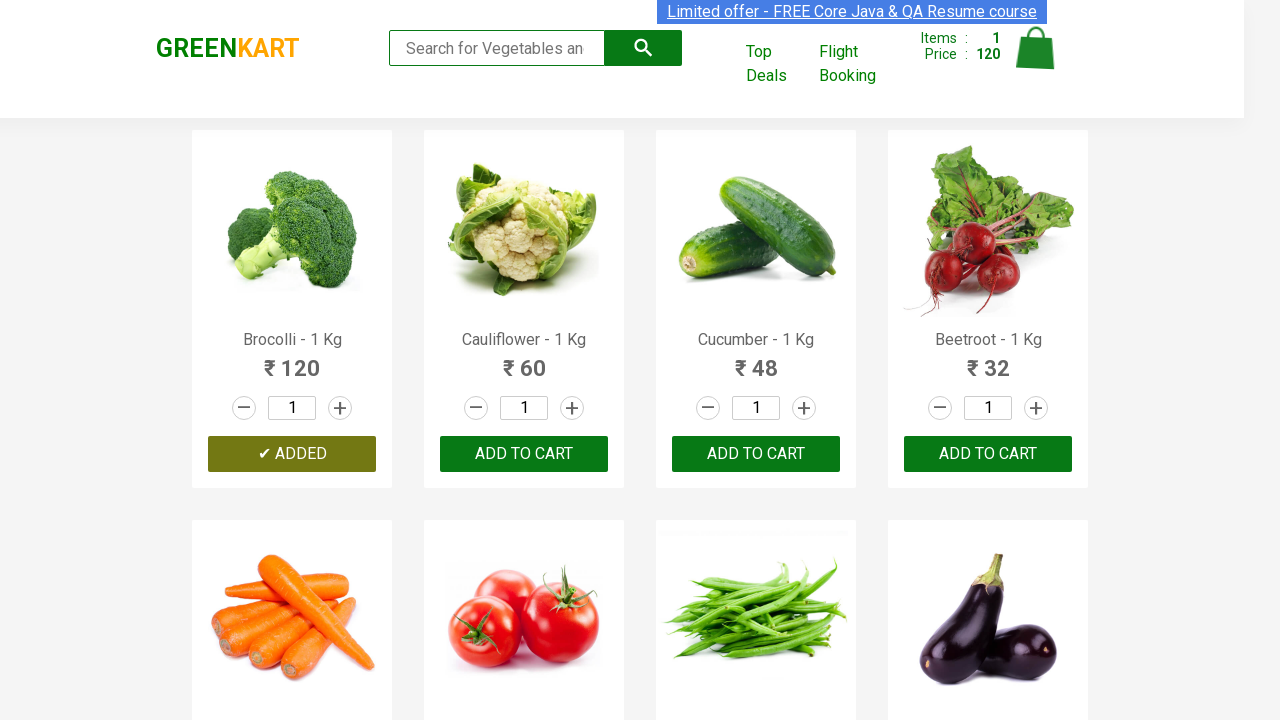

Added Cauliflower to cart at (524, 454) on xpath=//div[@class='product-action']/button >> nth=1
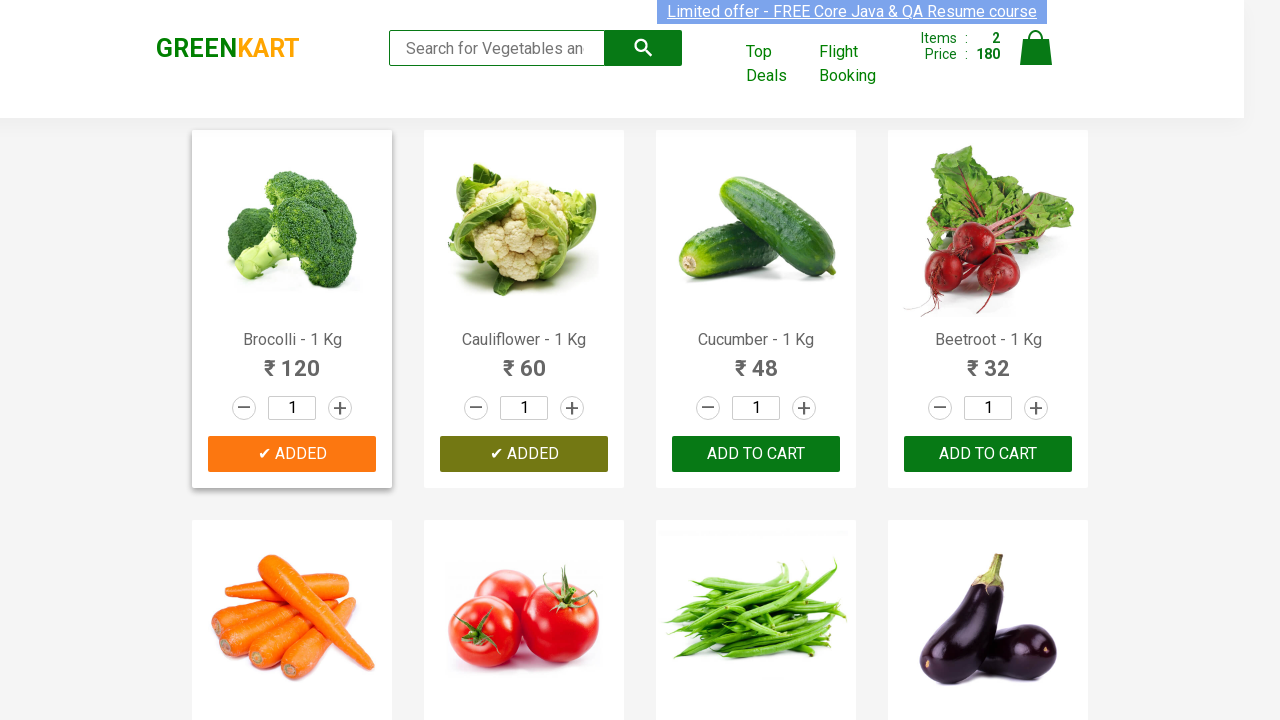

Added Cucumber to cart at (756, 454) on xpath=//div[@class='product-action']/button >> nth=2
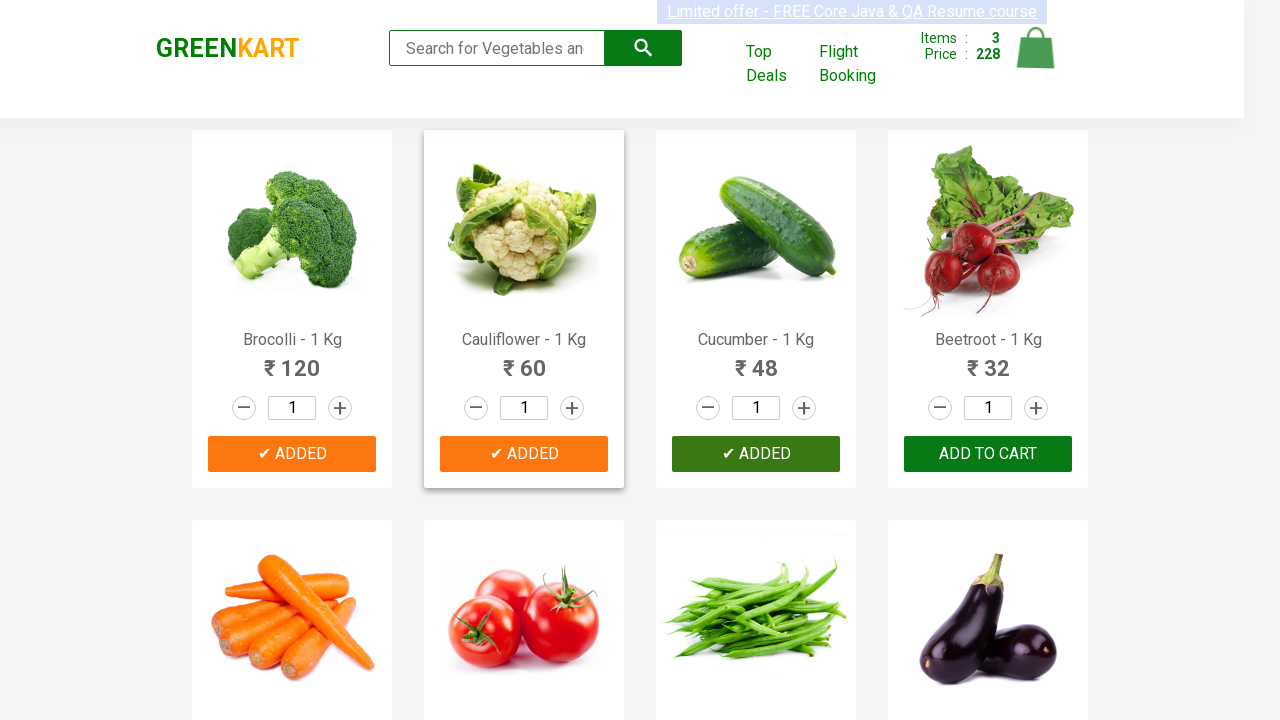

Clicked on cart icon to view cart at (1036, 48) on img[alt='Cart']
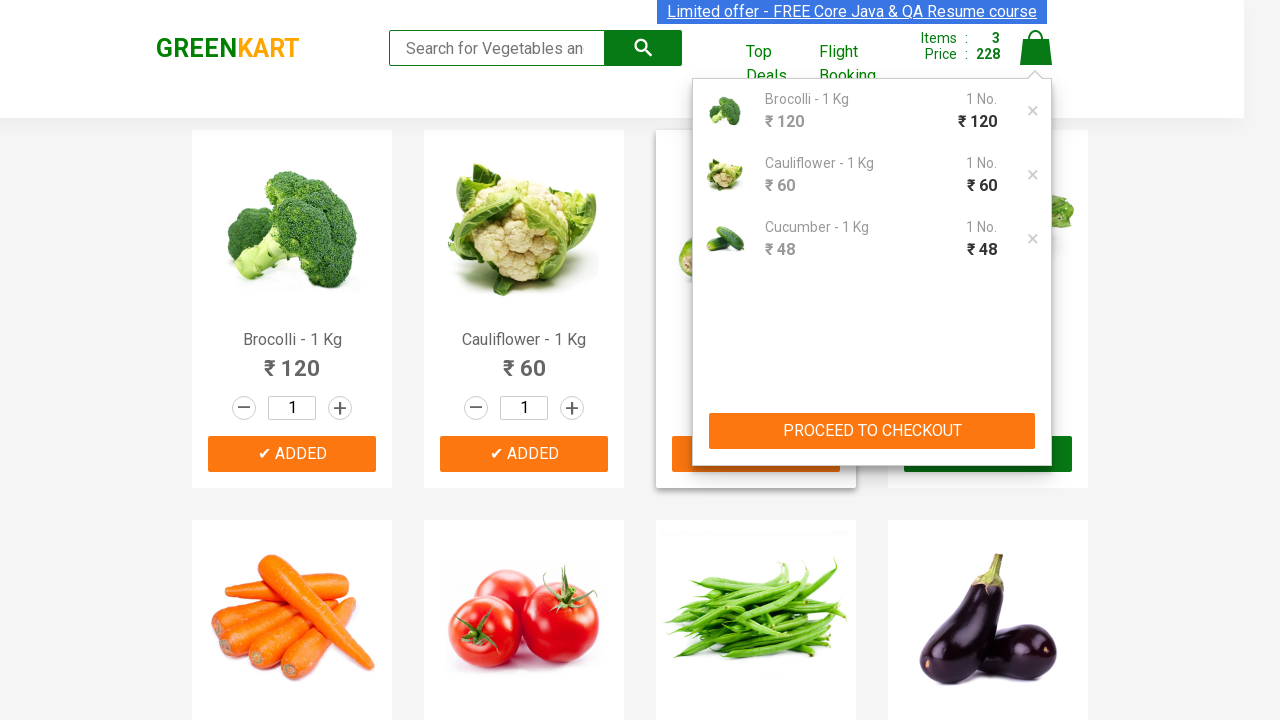

Clicked PROCEED TO CHECKOUT button at (872, 431) on button:has-text('PROCEED TO CHECKOUT')
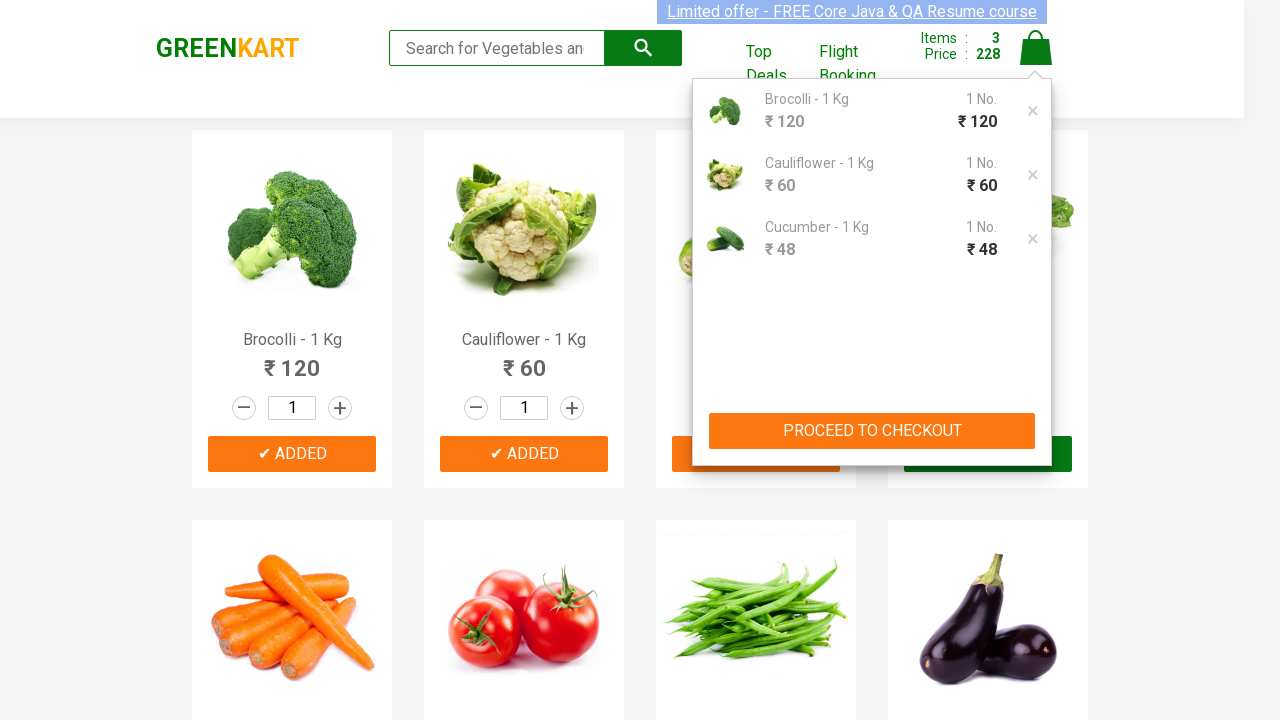

Entered promo code 'rahulshettyacademy' on input.promoCode
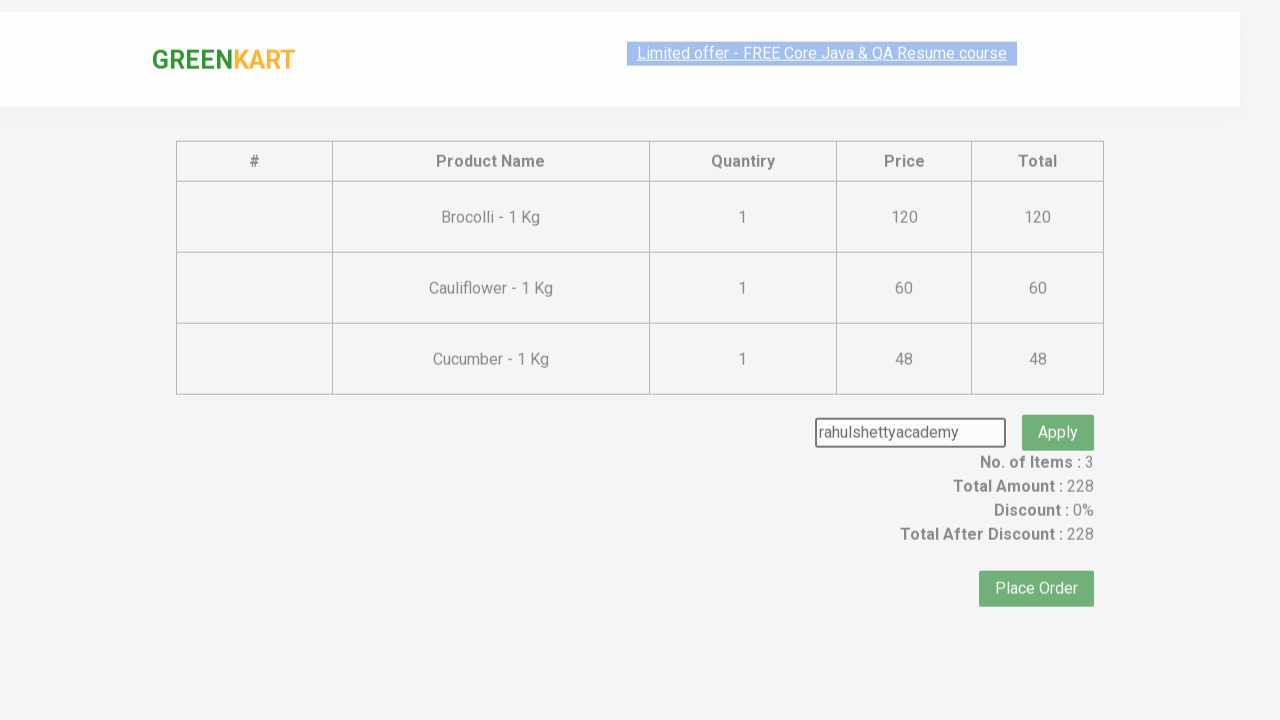

Clicked Apply promo button at (1058, 406) on button.promoBtn
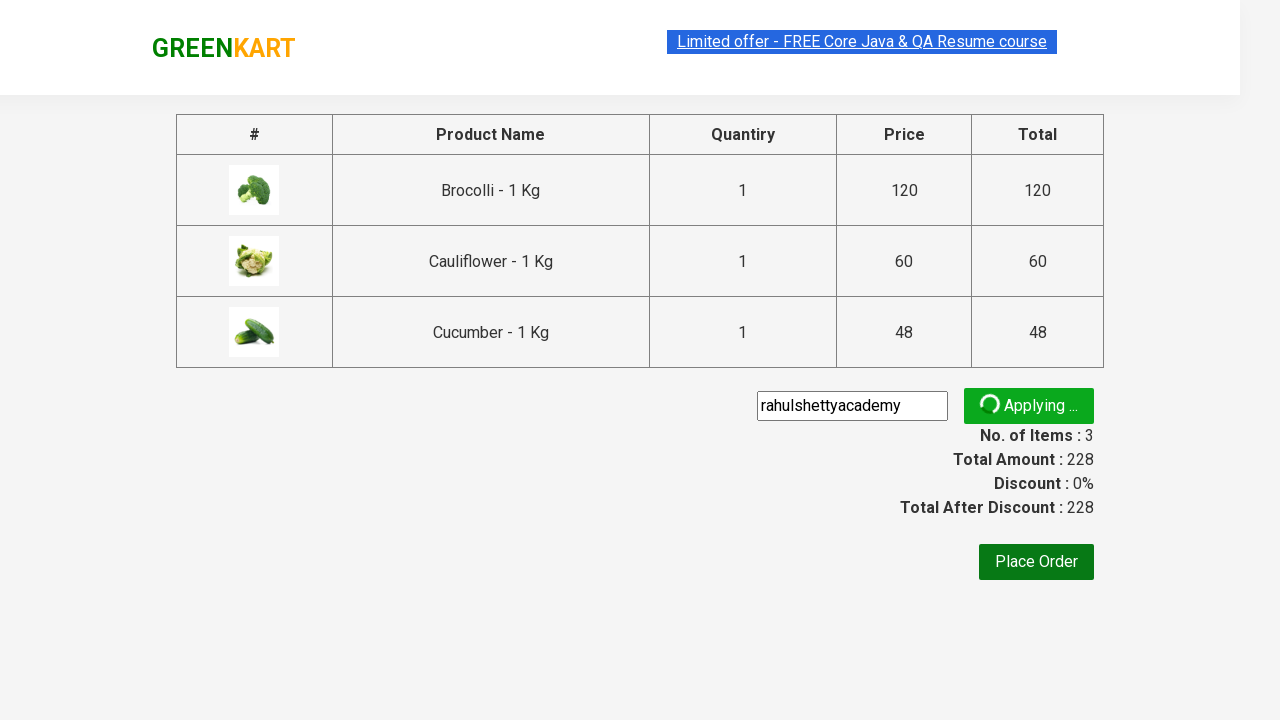

Promo discount applied and confirmed
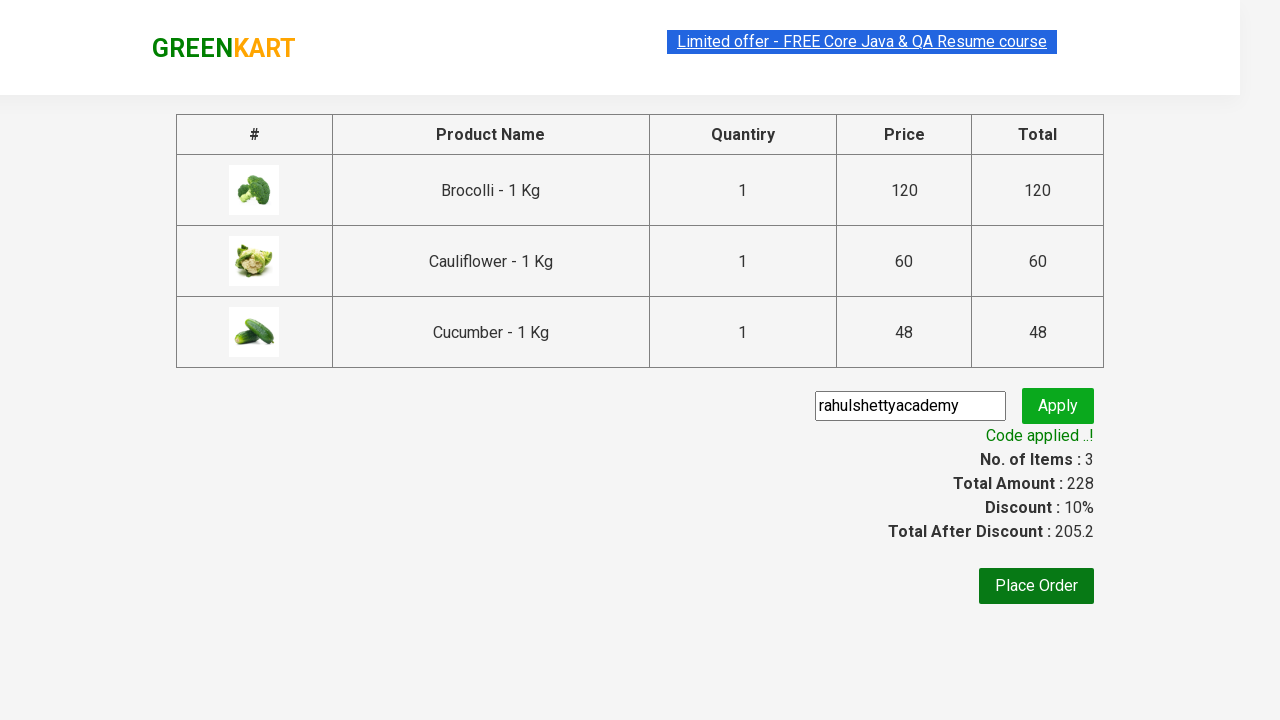

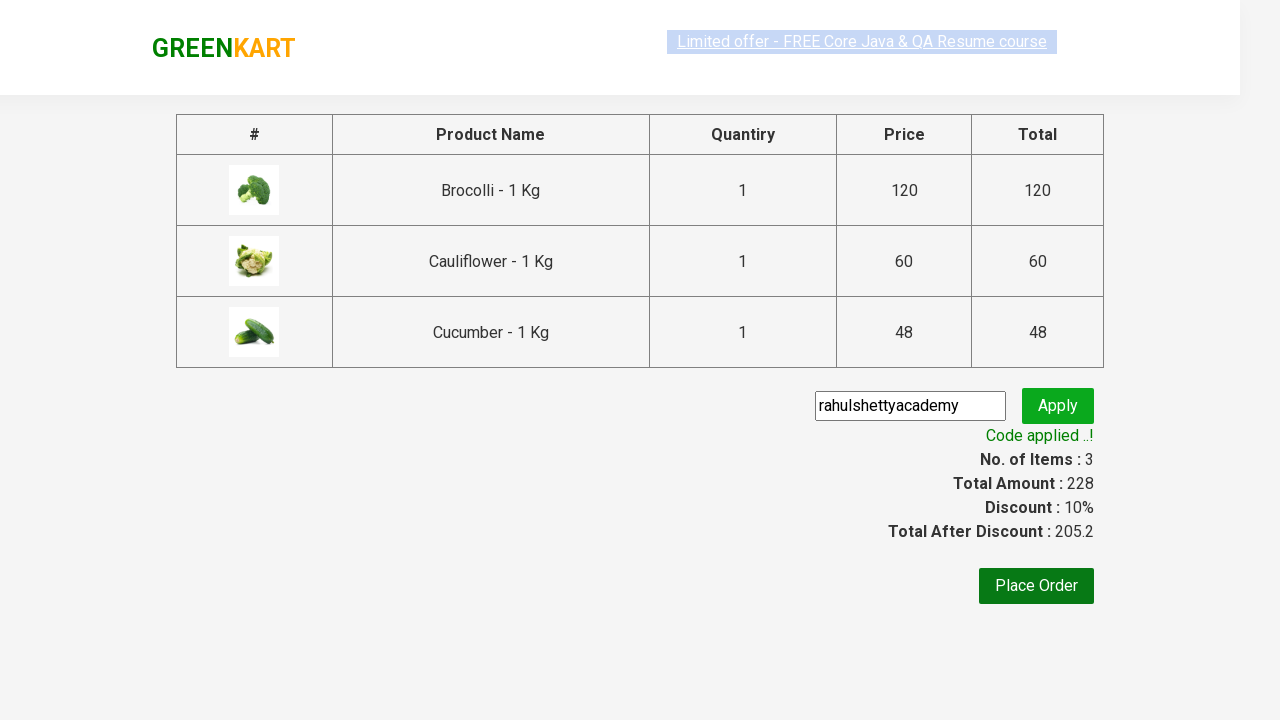